Compares two Codeforces users by entering their handles into a comparison tool website, clicking the compare button, and waiting for the visualization to load.

Starting URL: https://cfviz.netlify.app/compare.html

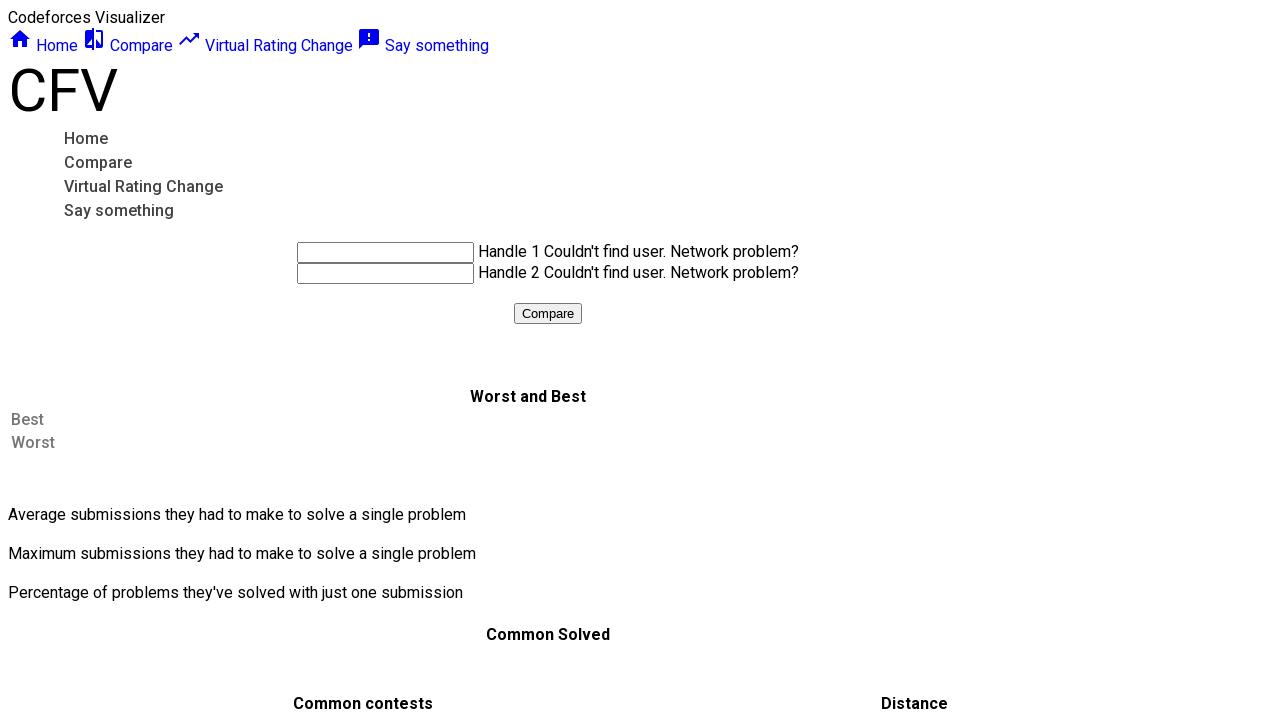

Filled first handle input field with 'tourist' on #handle1
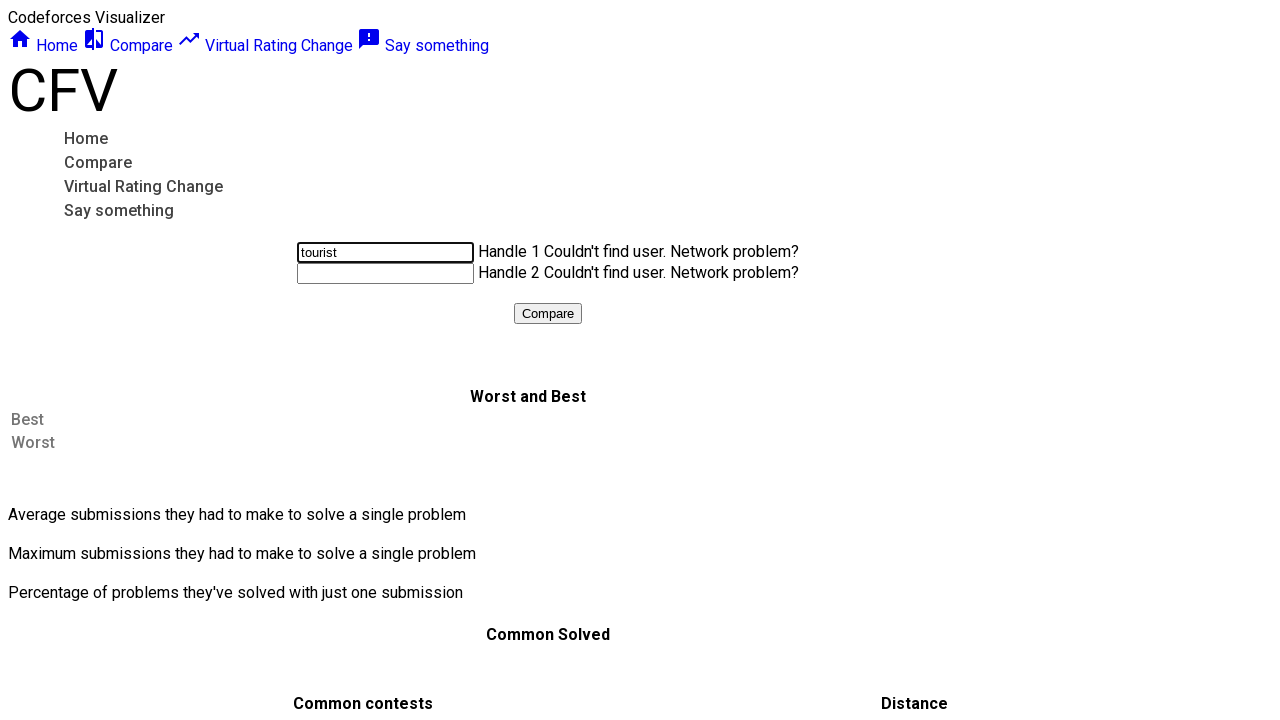

Filled second handle input field with 'Benq' on #handle2
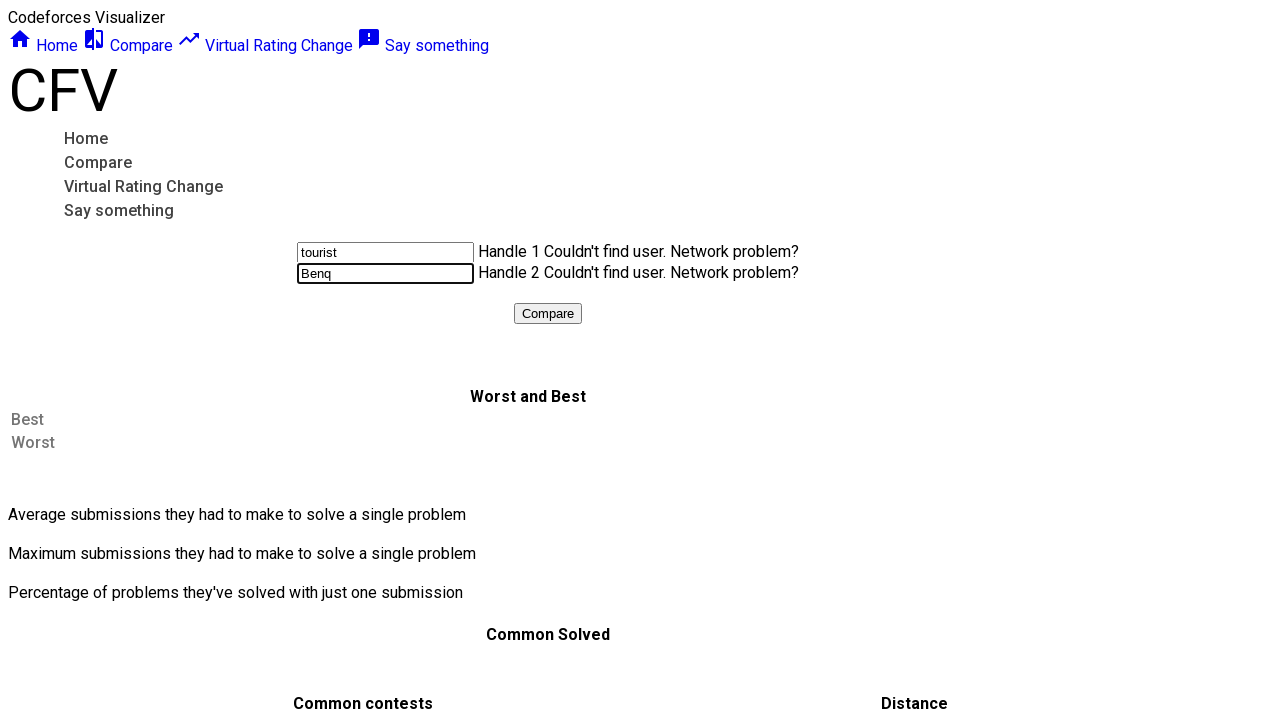

Clicked compare button to initiate comparison at (548, 314) on #submitButton
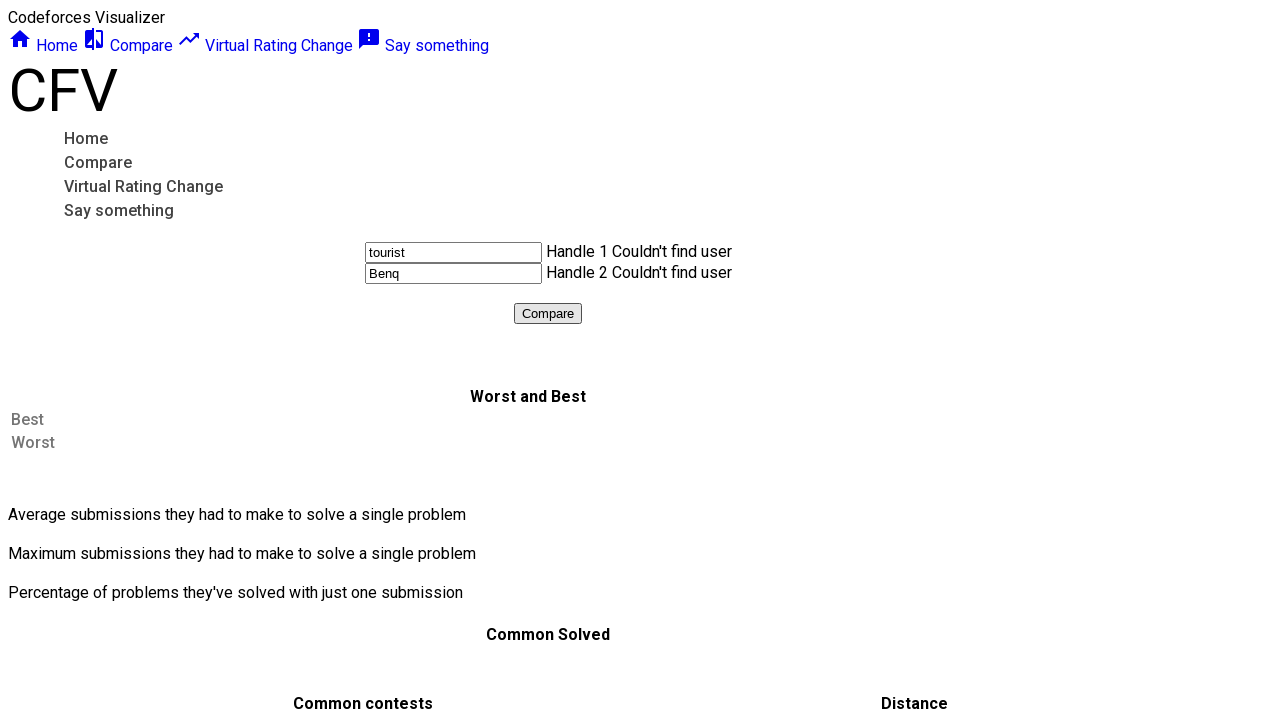

Waited 10 seconds for comparison visualization to load
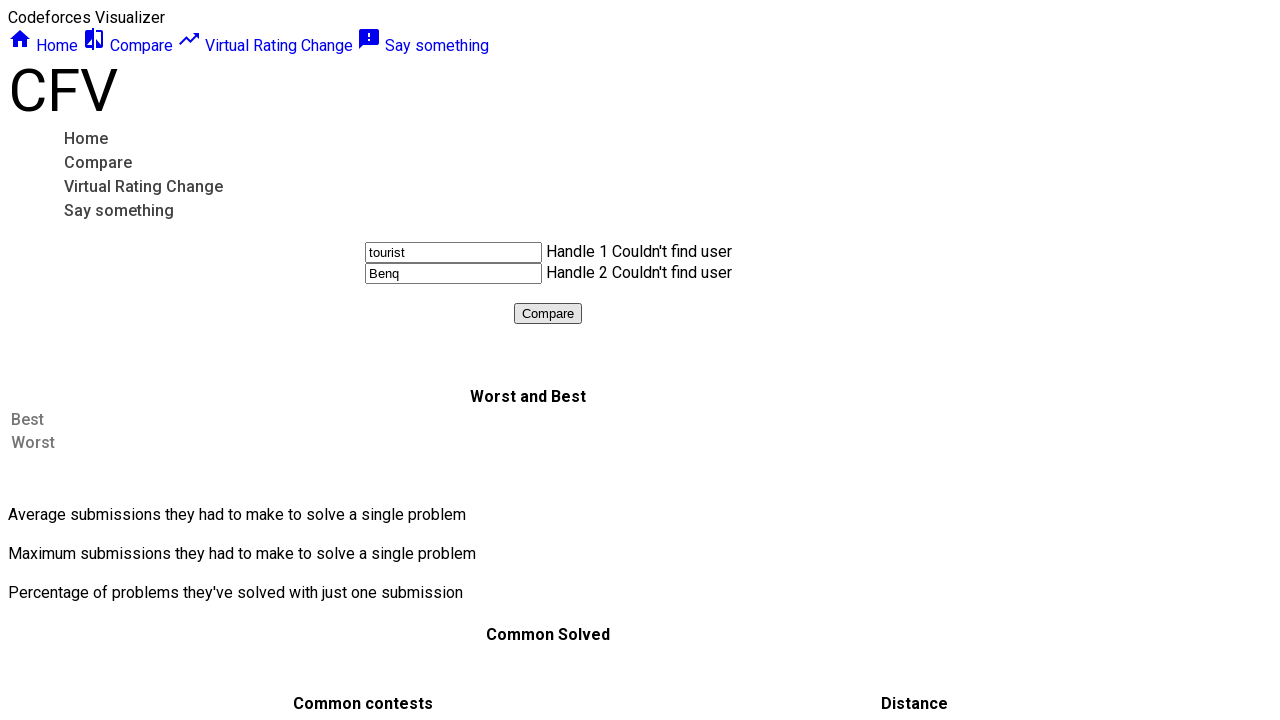

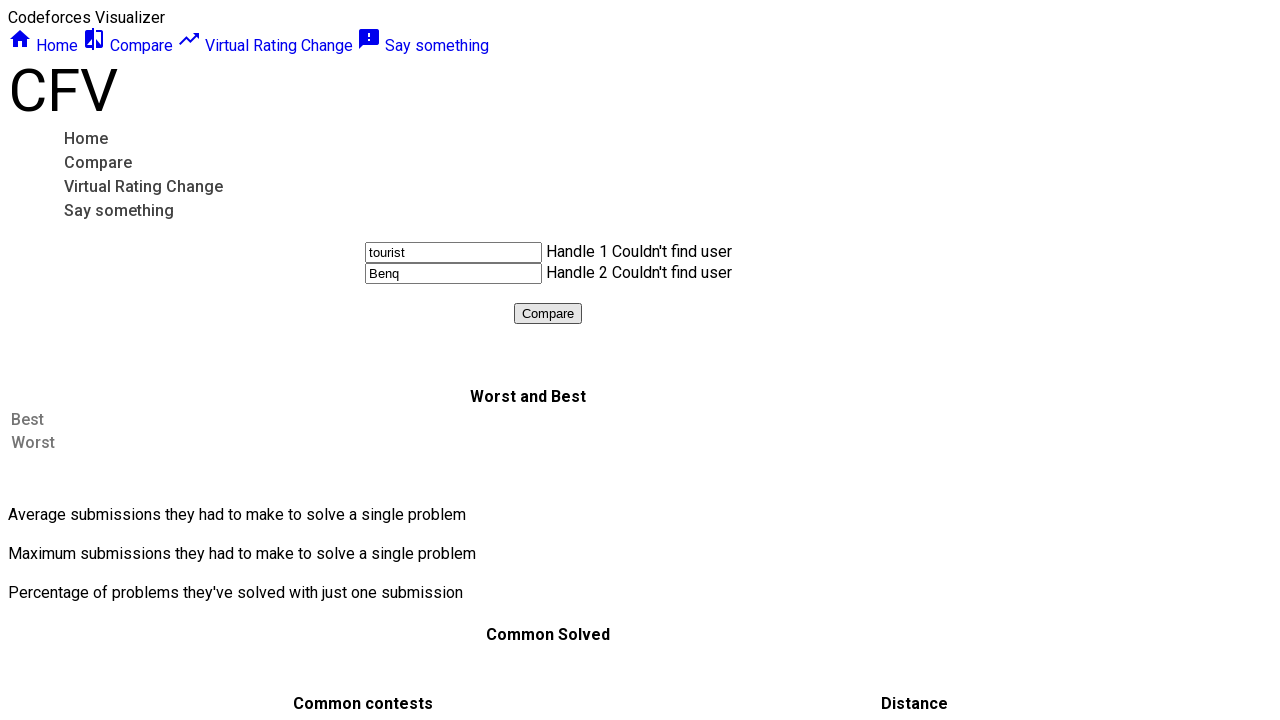